Tests the Dynamic Properties page by verifying that a button becomes enabled after 5 seconds, another button becomes visible after 5 seconds, and a button's color changes over time.

Starting URL: https://demoqa.com/dynamic-properties

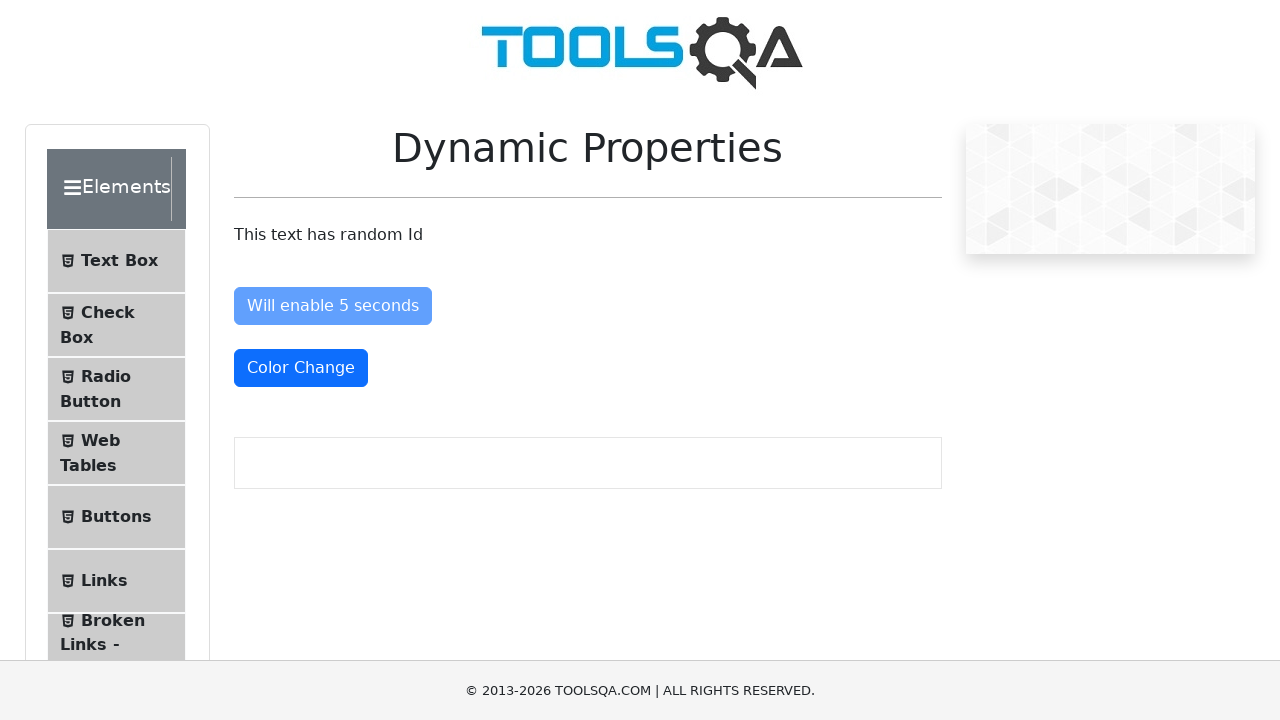

Verified page header text 'This text has random Id'
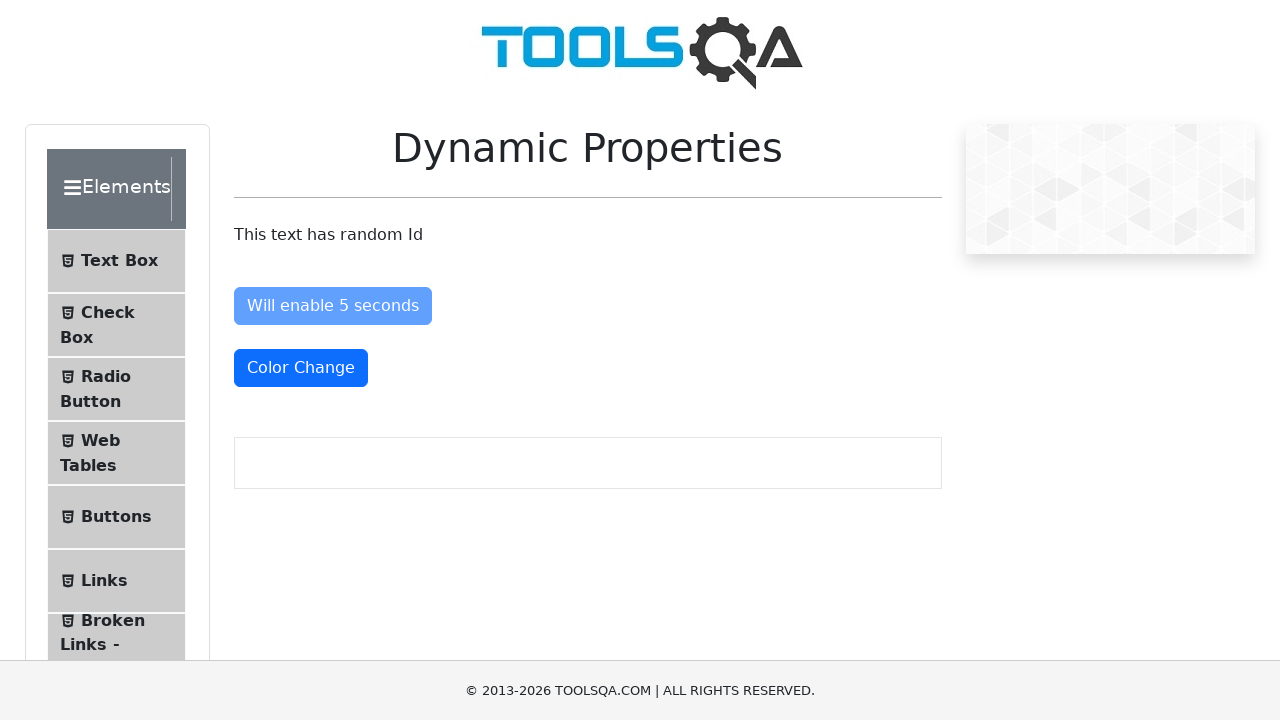

Verified enable button text is 'Will enable 5 seconds'
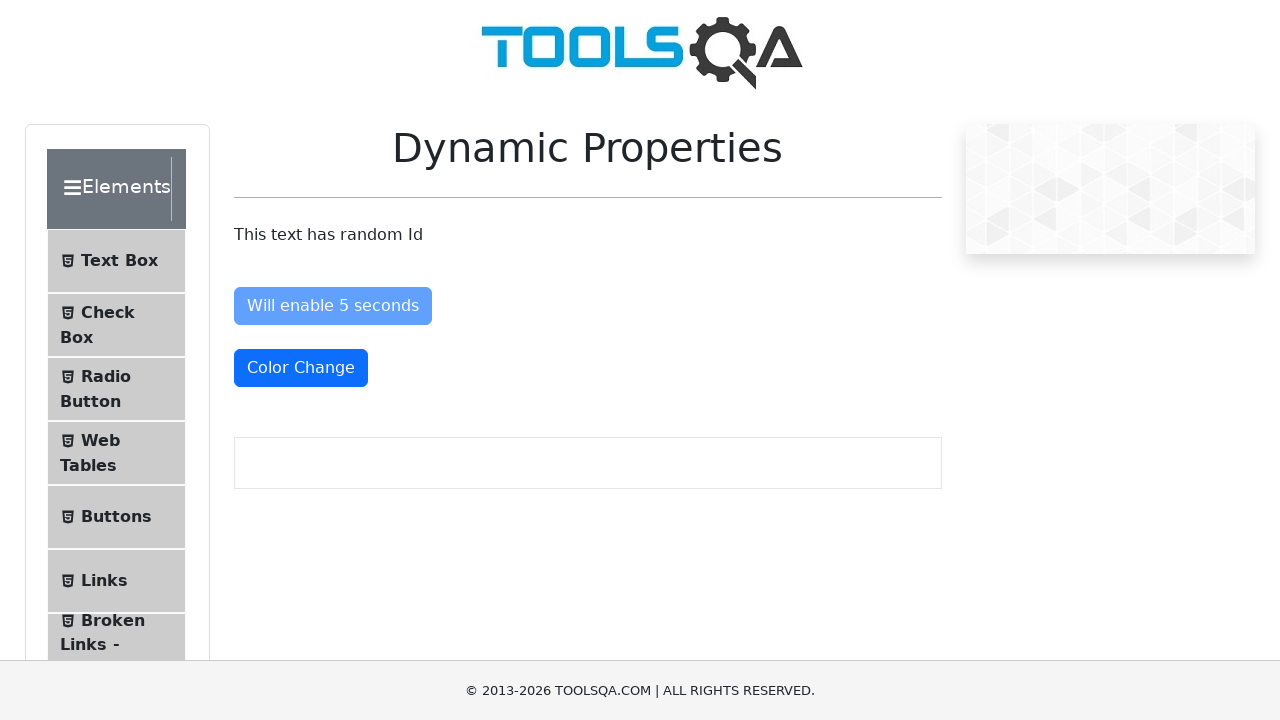

Verified enable button is initially disabled
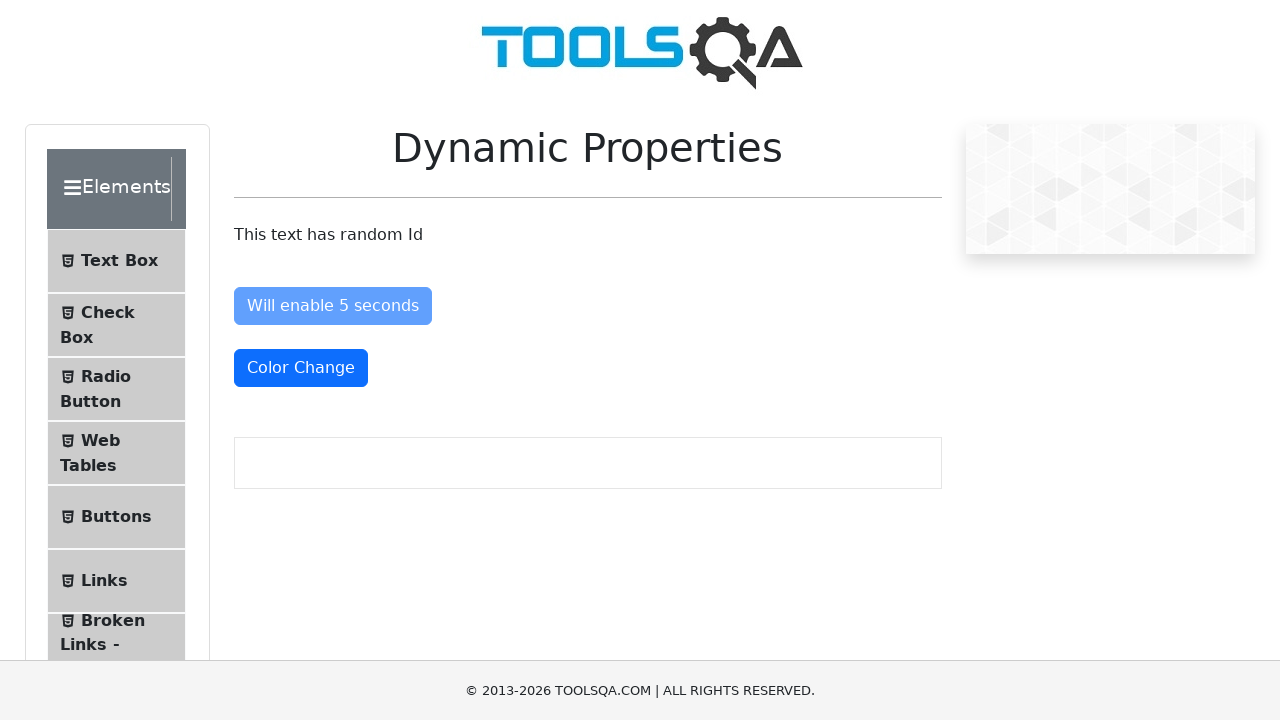

Verified color change button text is 'Color Change'
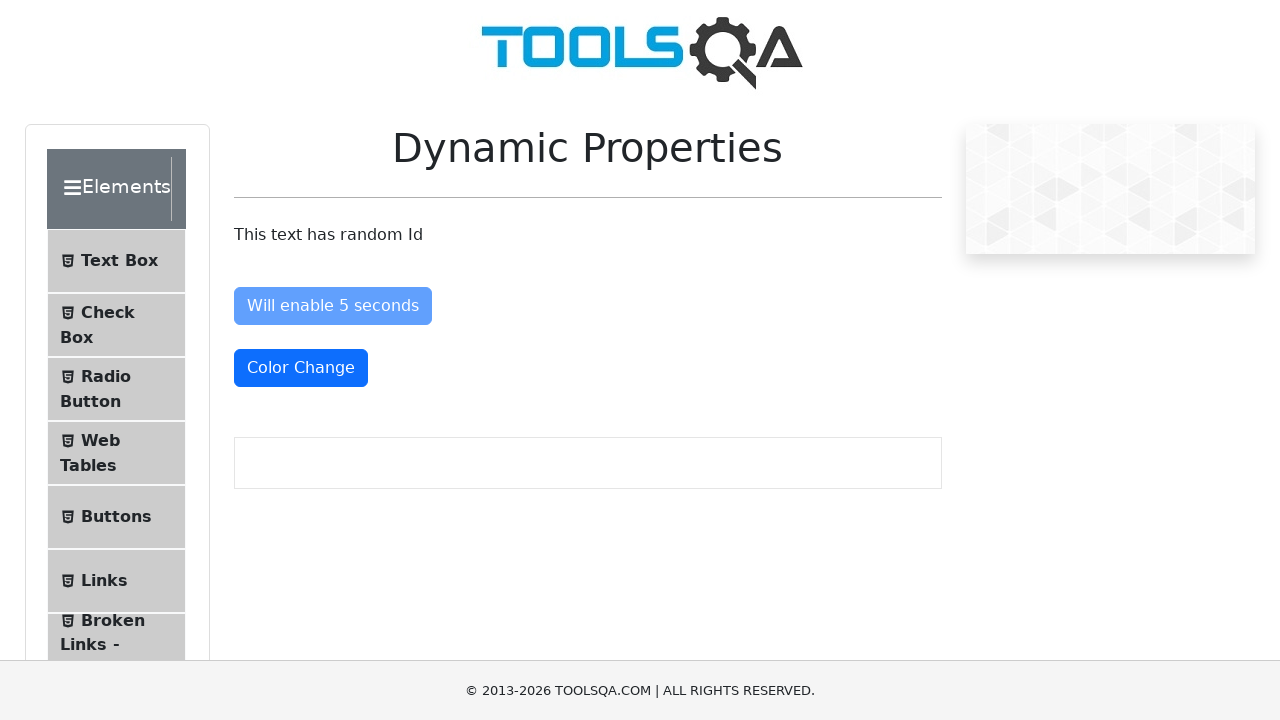

Waited for enable button to become enabled (5+ seconds)
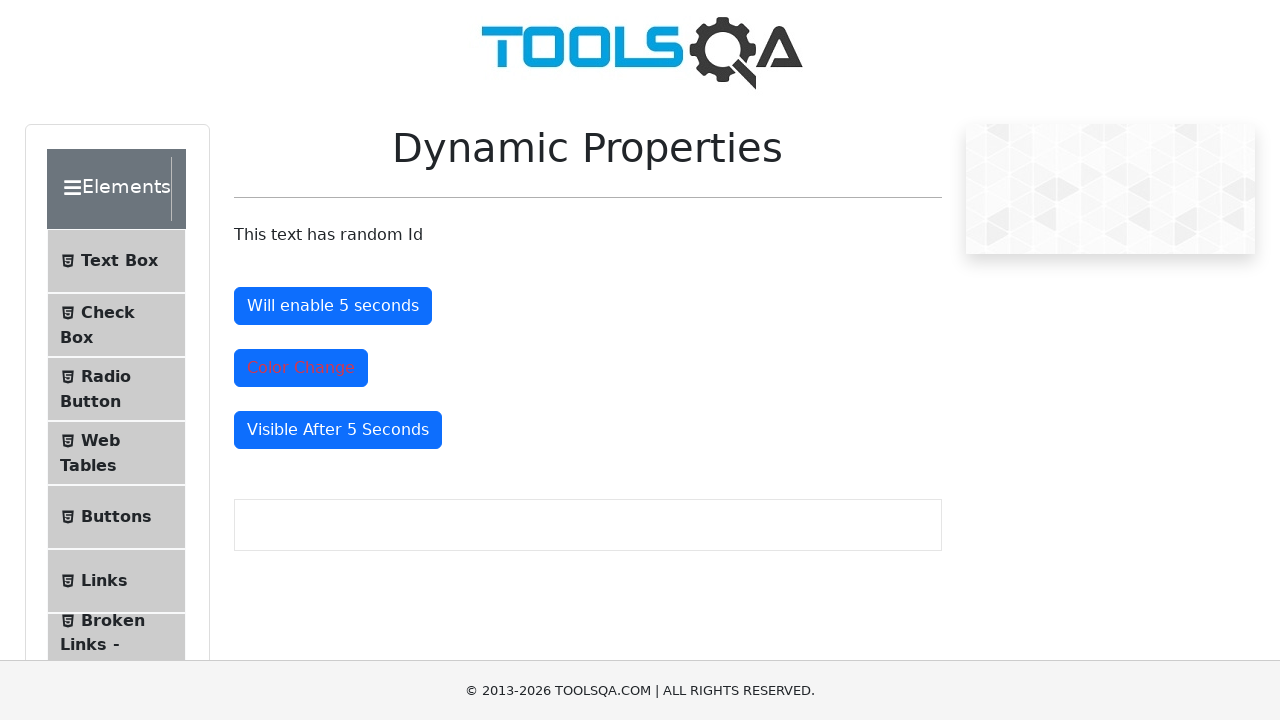

Verified enable button is now enabled
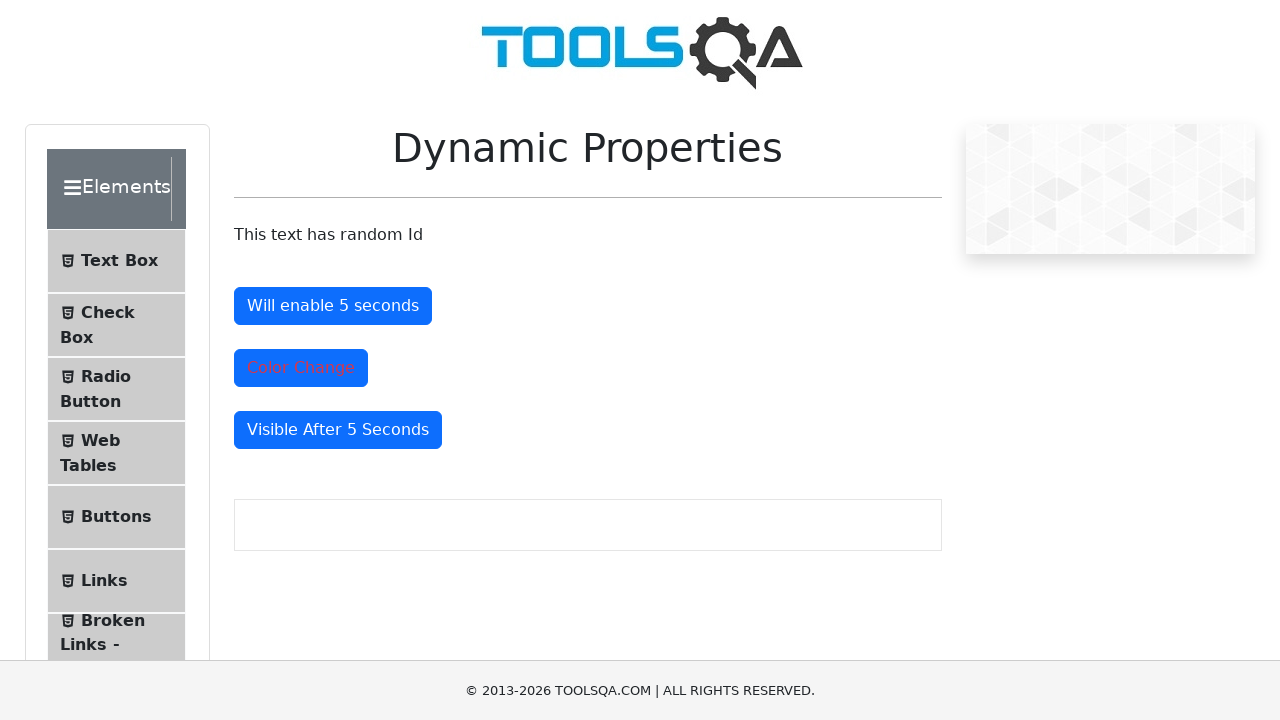

Waited for visible button to appear after 5+ seconds
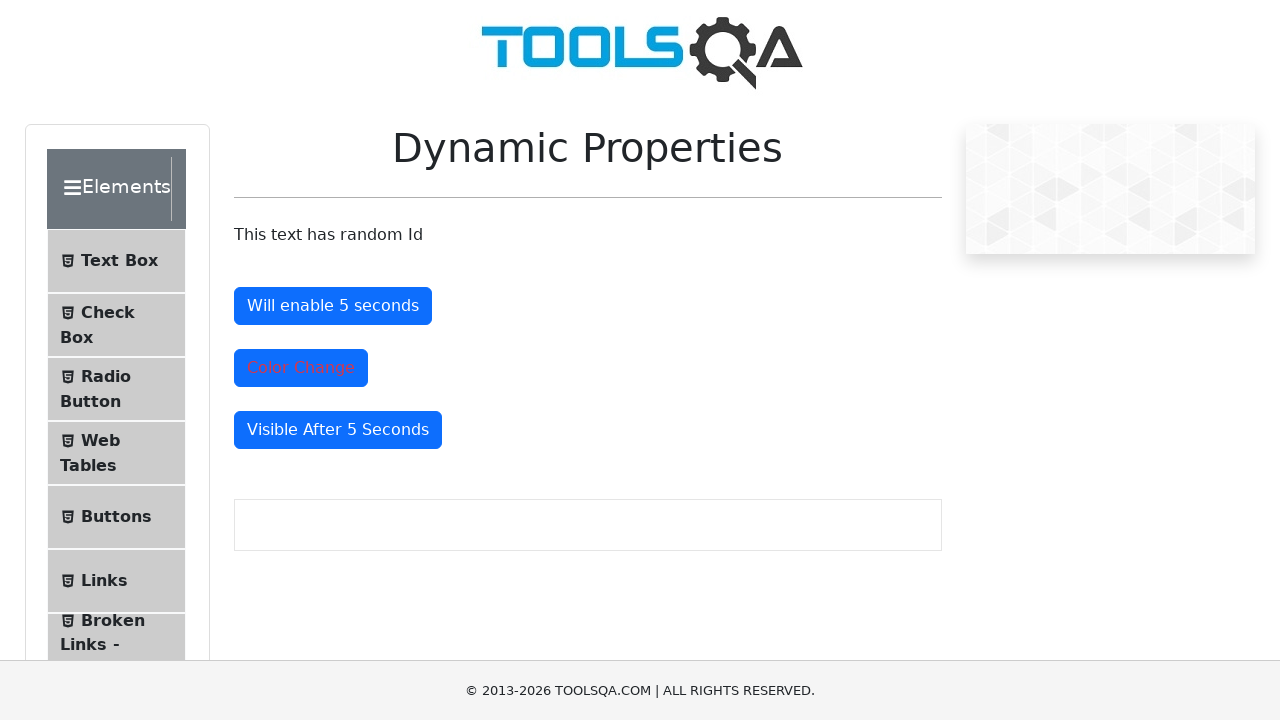

Verified visible button is now displayed
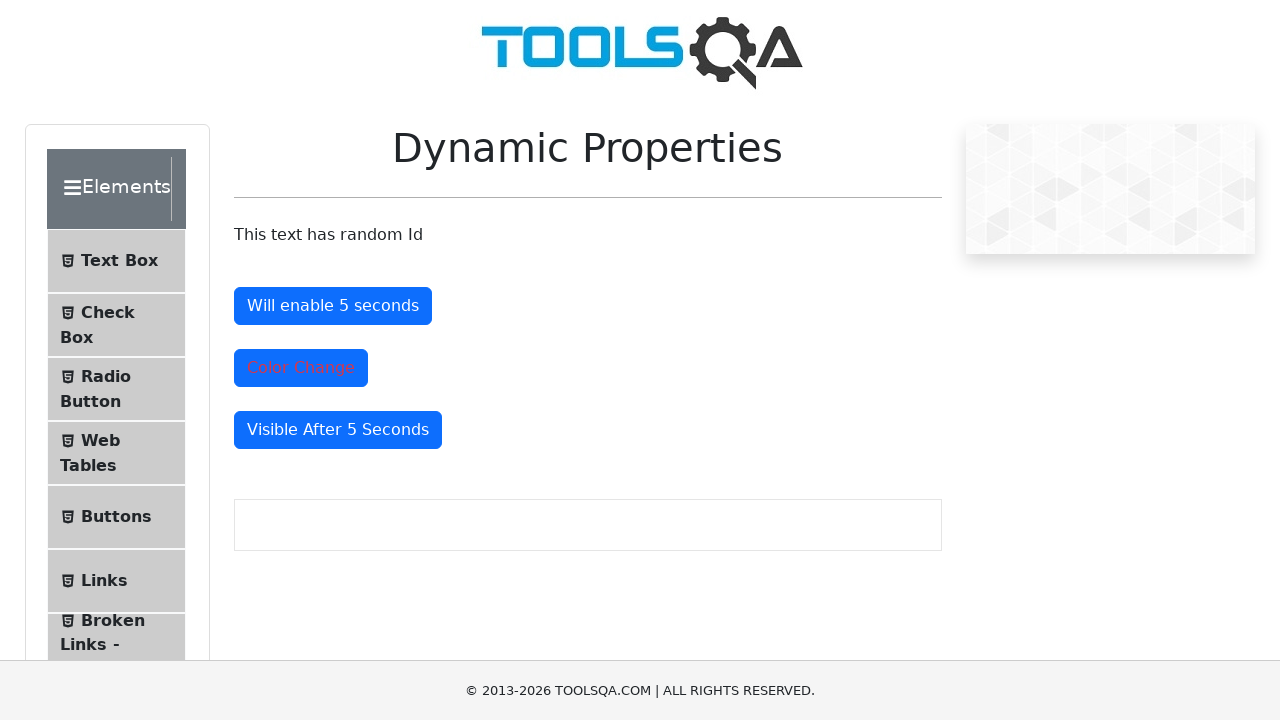

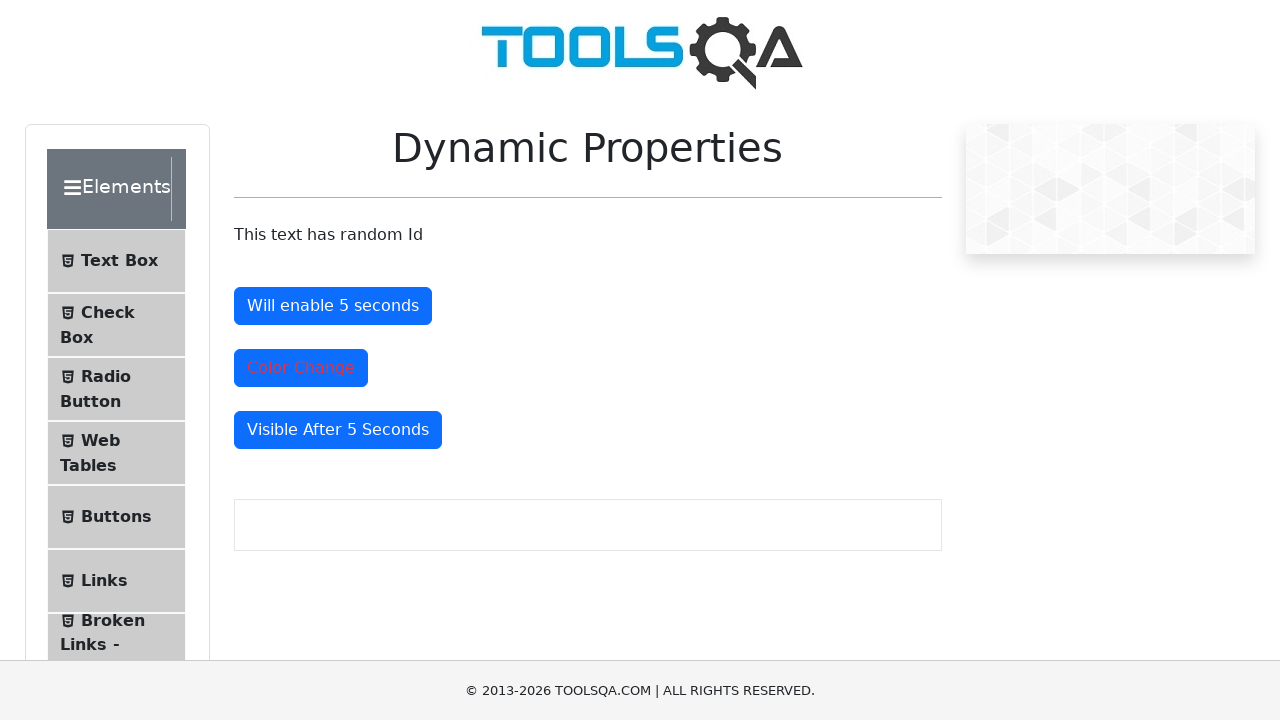